Tests login with multiple different user accounts to verify they can access the inventory page

Starting URL: https://www.saucedemo.com/

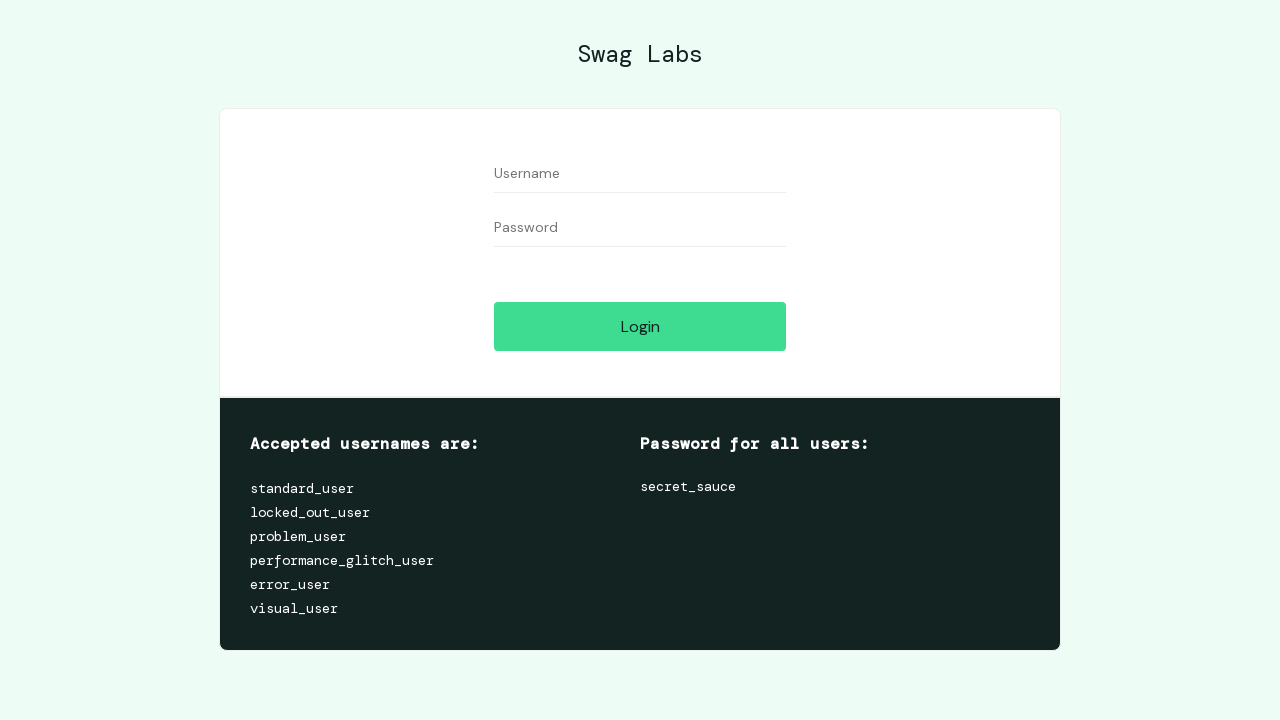

Filled username field with 'standard_user' on #user-name
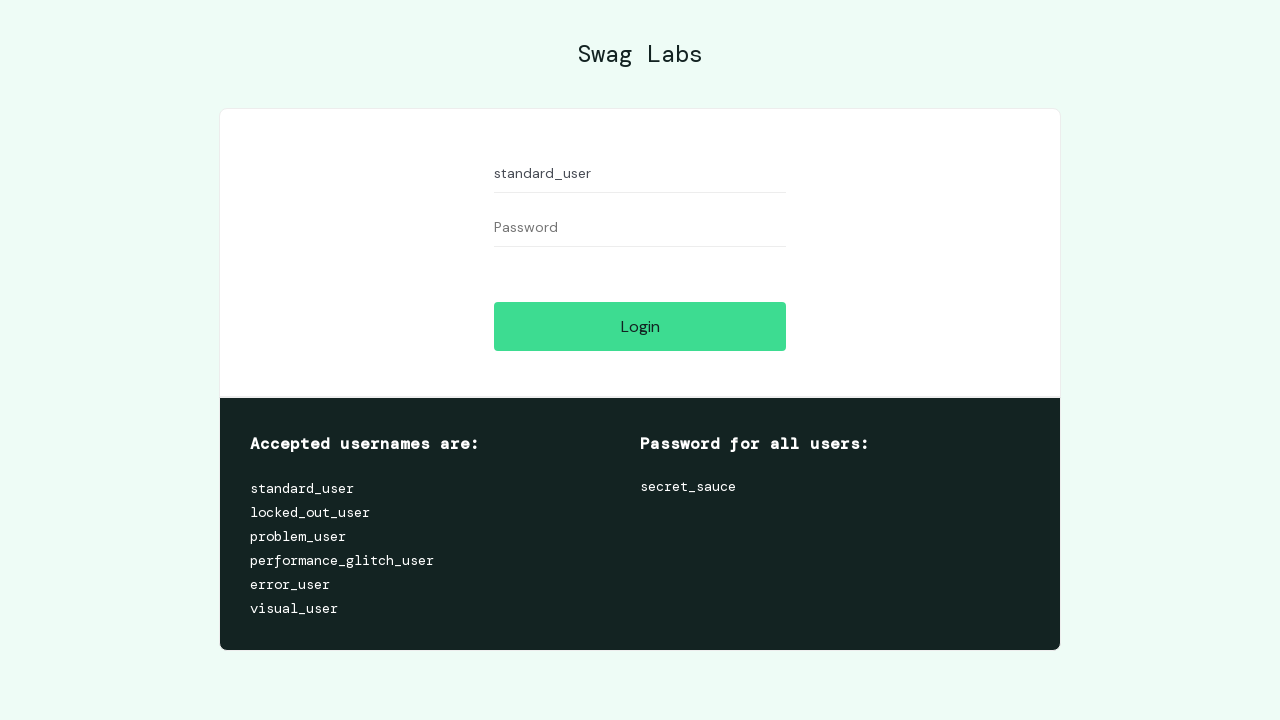

Filled password field with 'secret_sauce' on #password
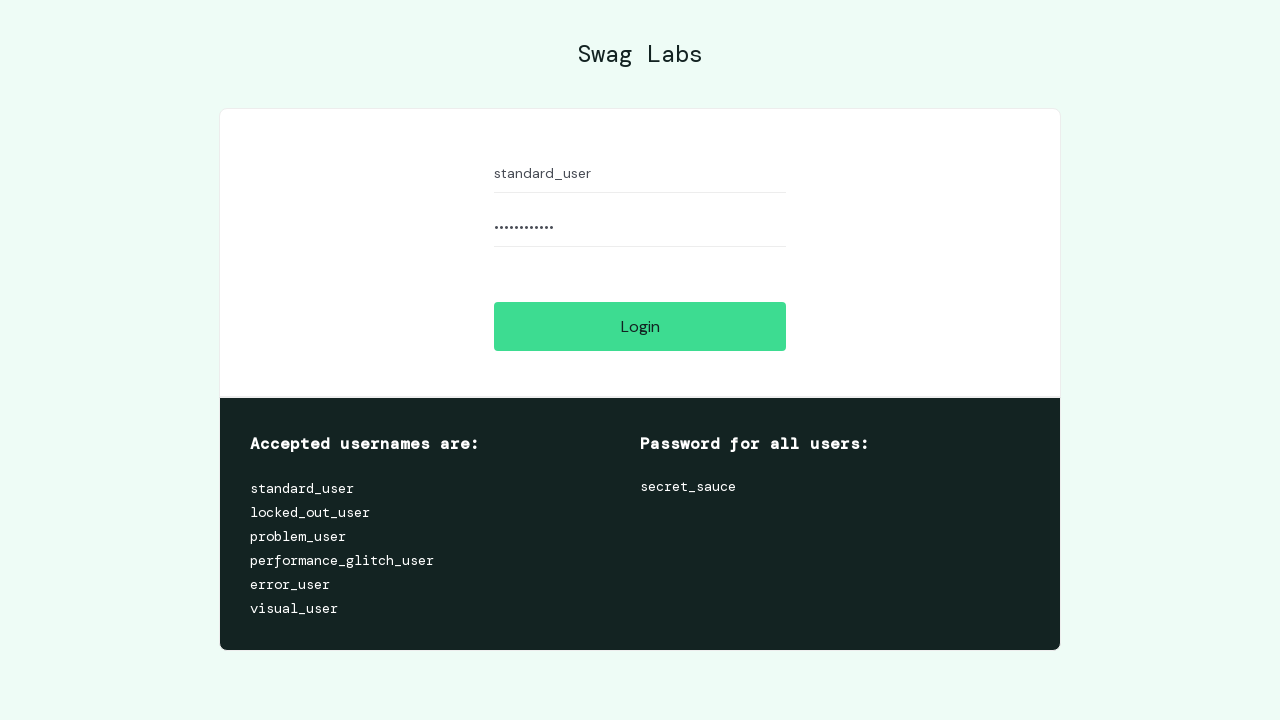

Clicked login button for standard_user at (640, 326) on #login-button
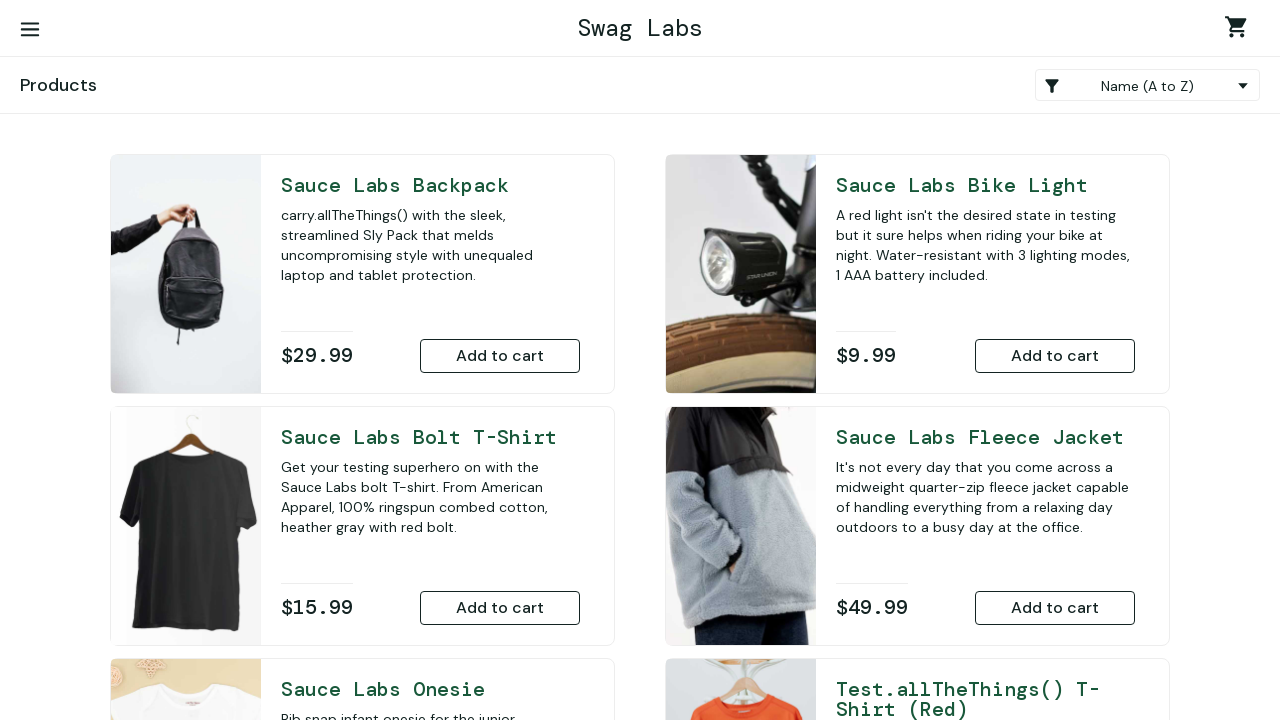

Verified standard_user successfully accessed inventory page
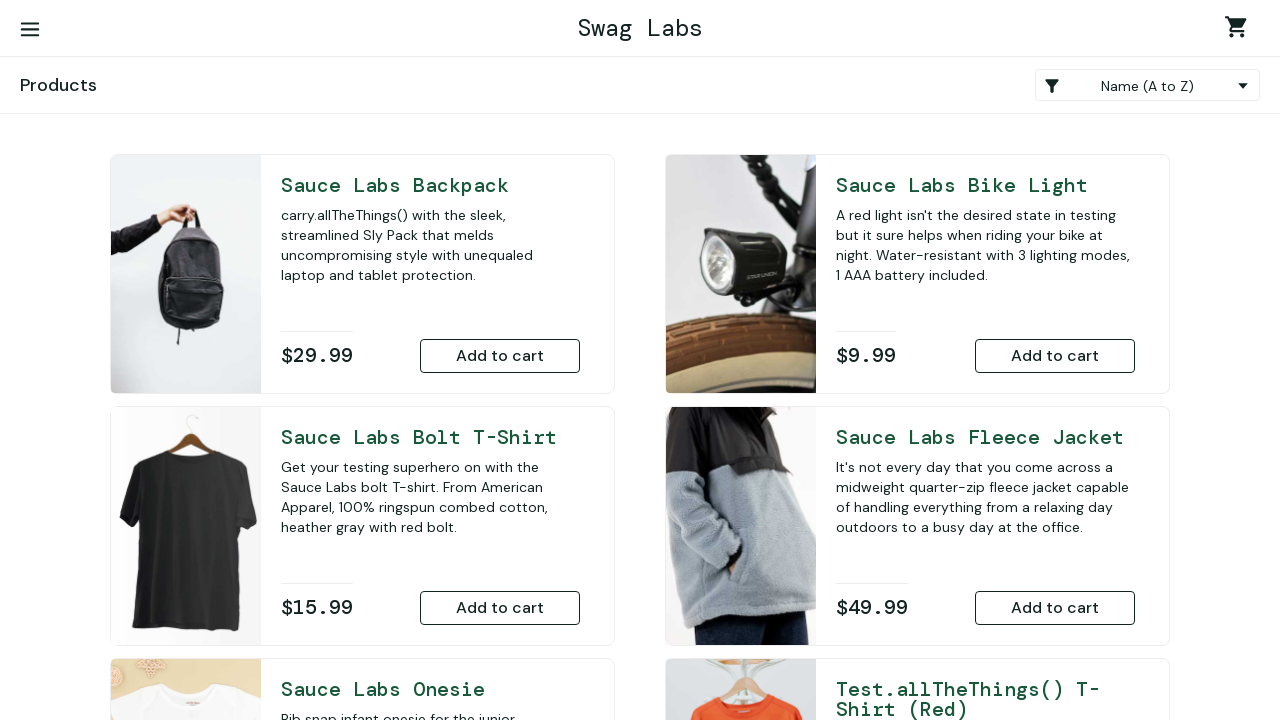

Navigated back to login page
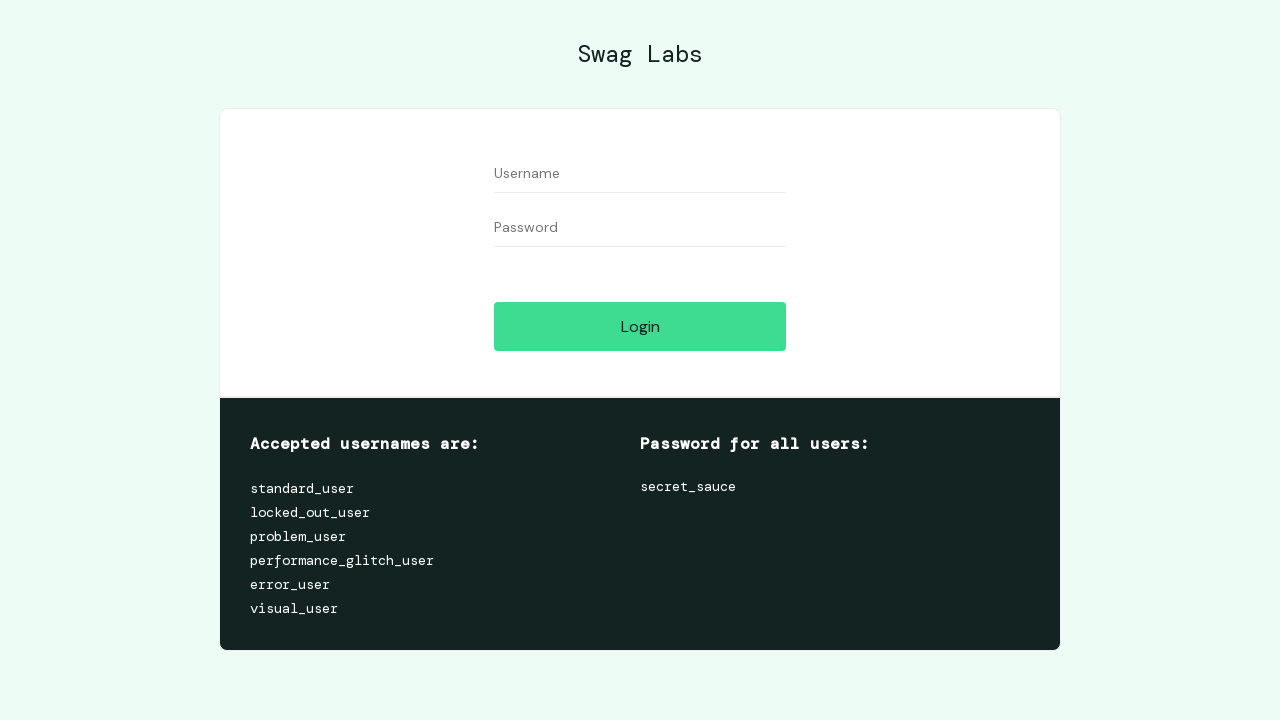

Filled username field with 'problem_user' on #user-name
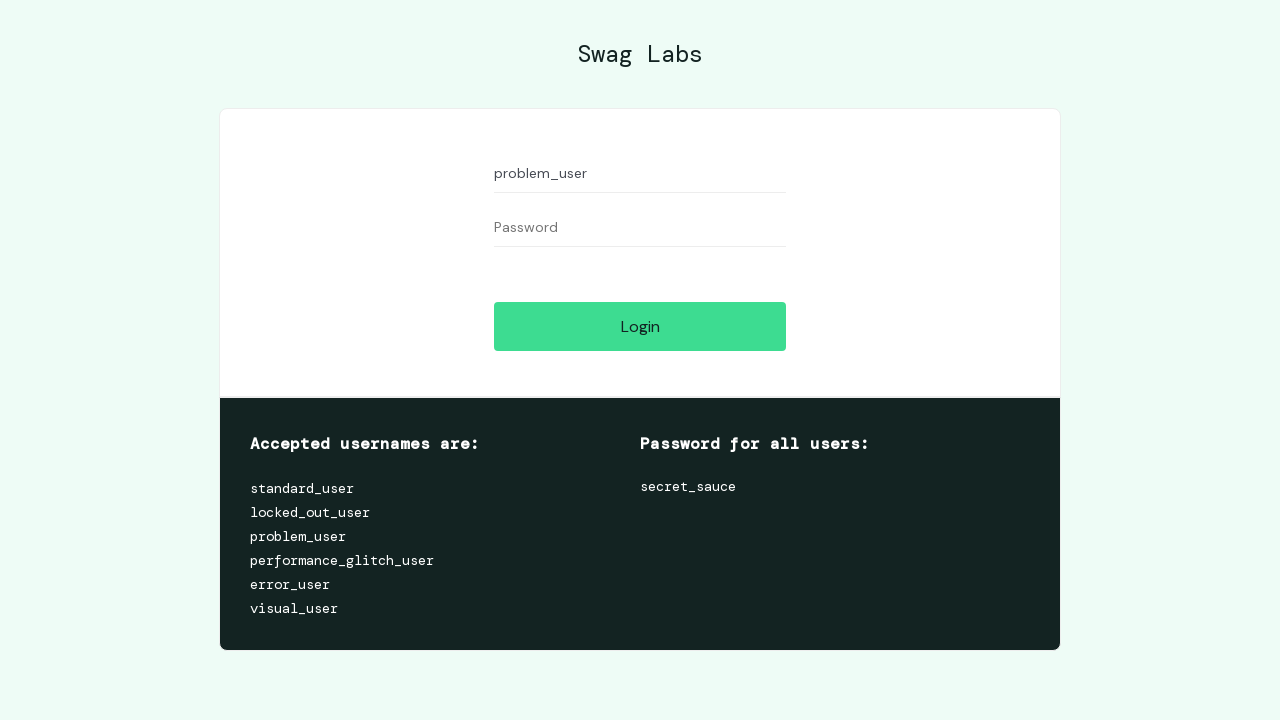

Filled password field with 'secret_sauce' on #password
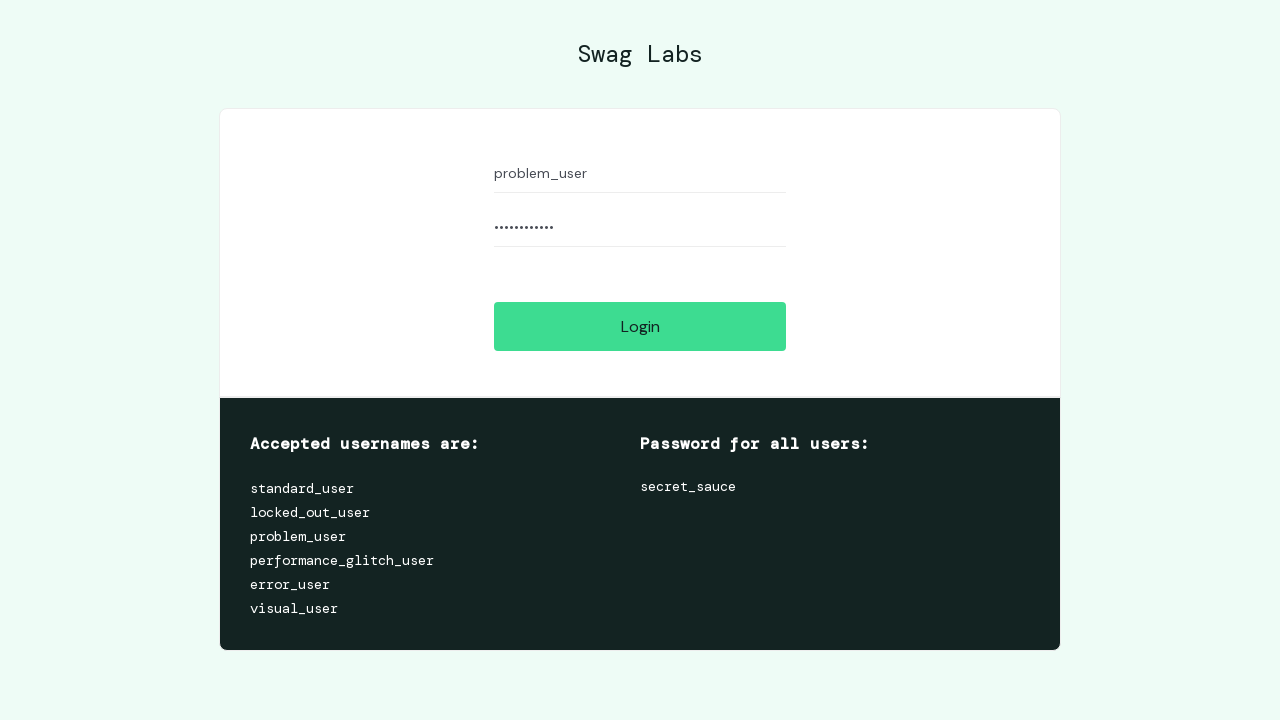

Clicked login button for problem_user at (640, 326) on #login-button
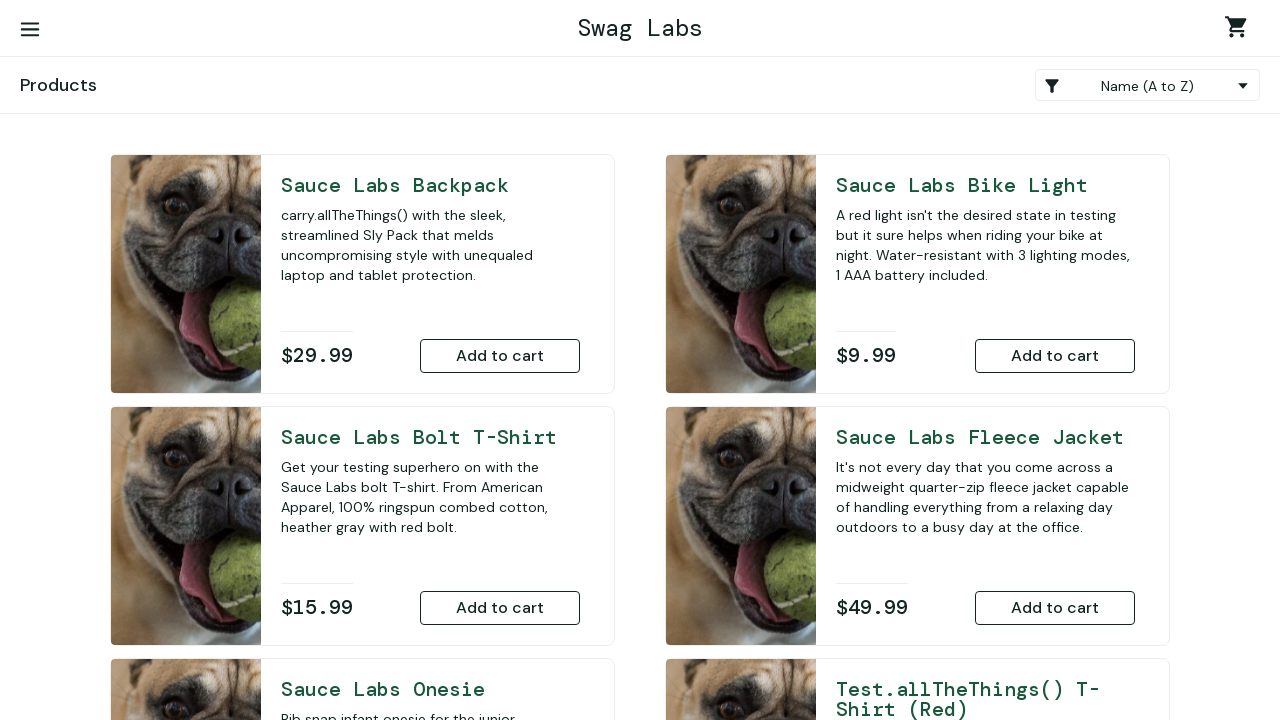

Verified problem_user successfully accessed inventory page
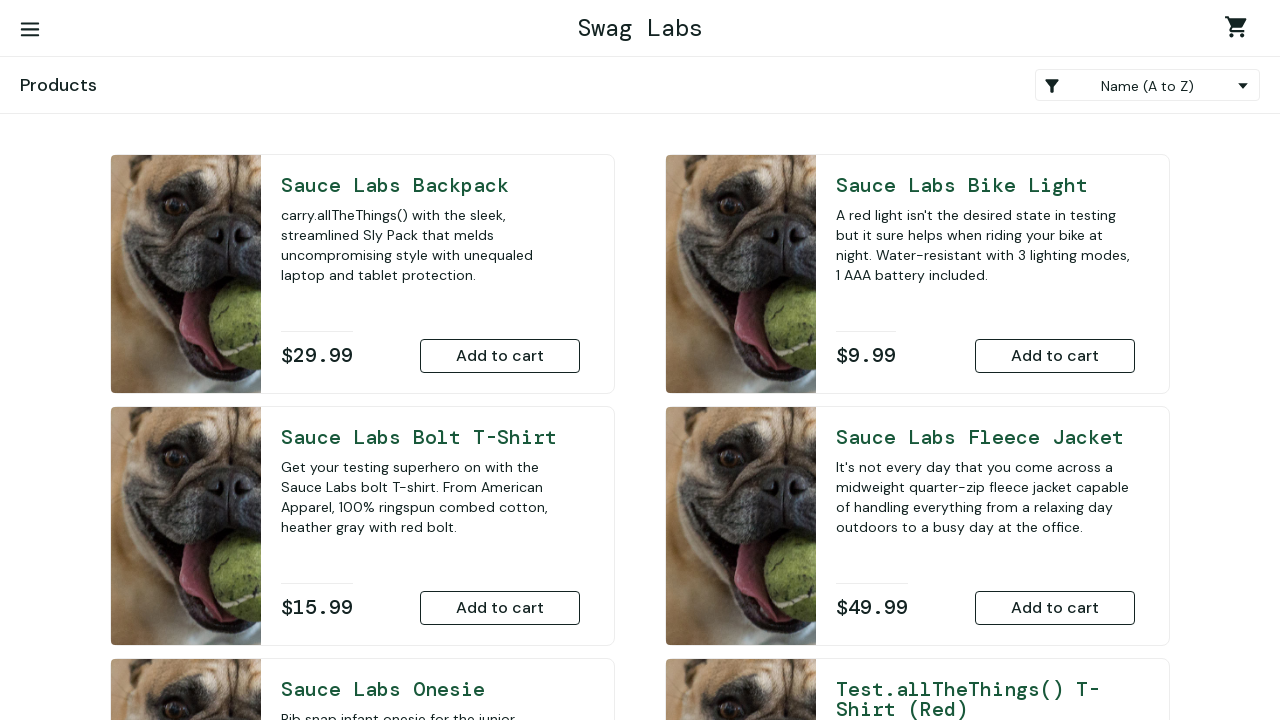

Navigated back to login page
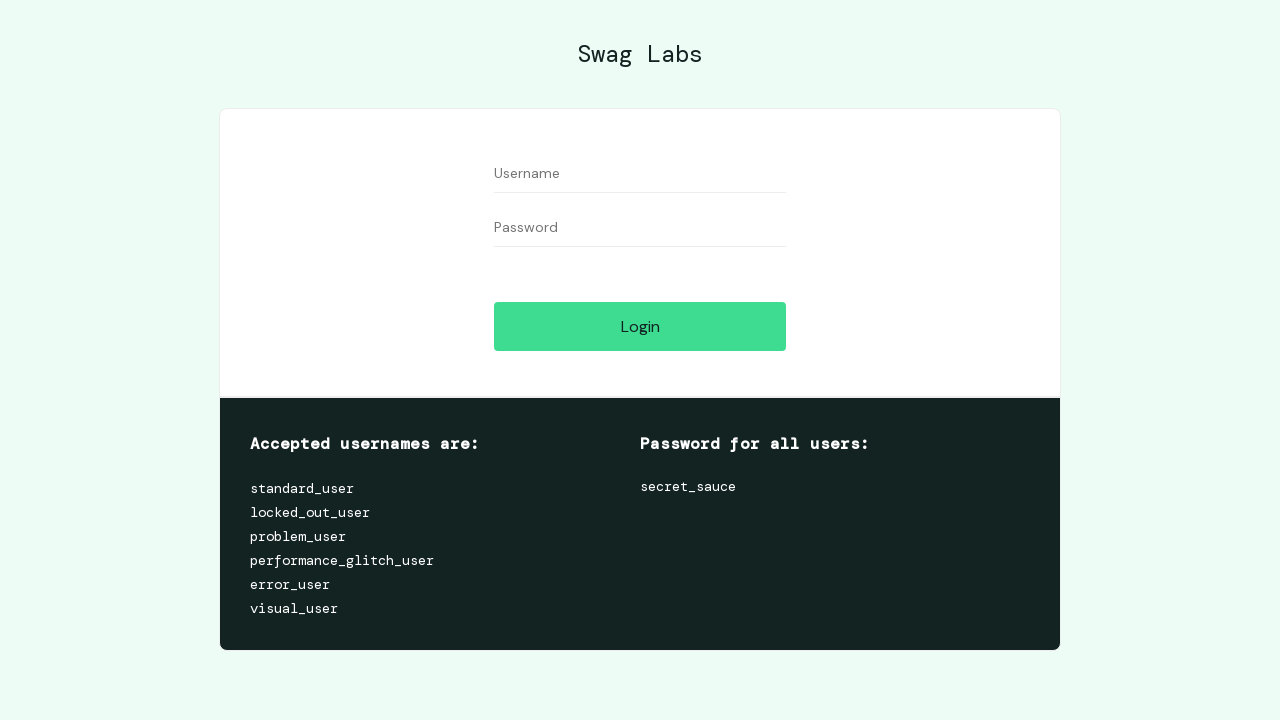

Filled username field with 'performance_glitch_user' on #user-name
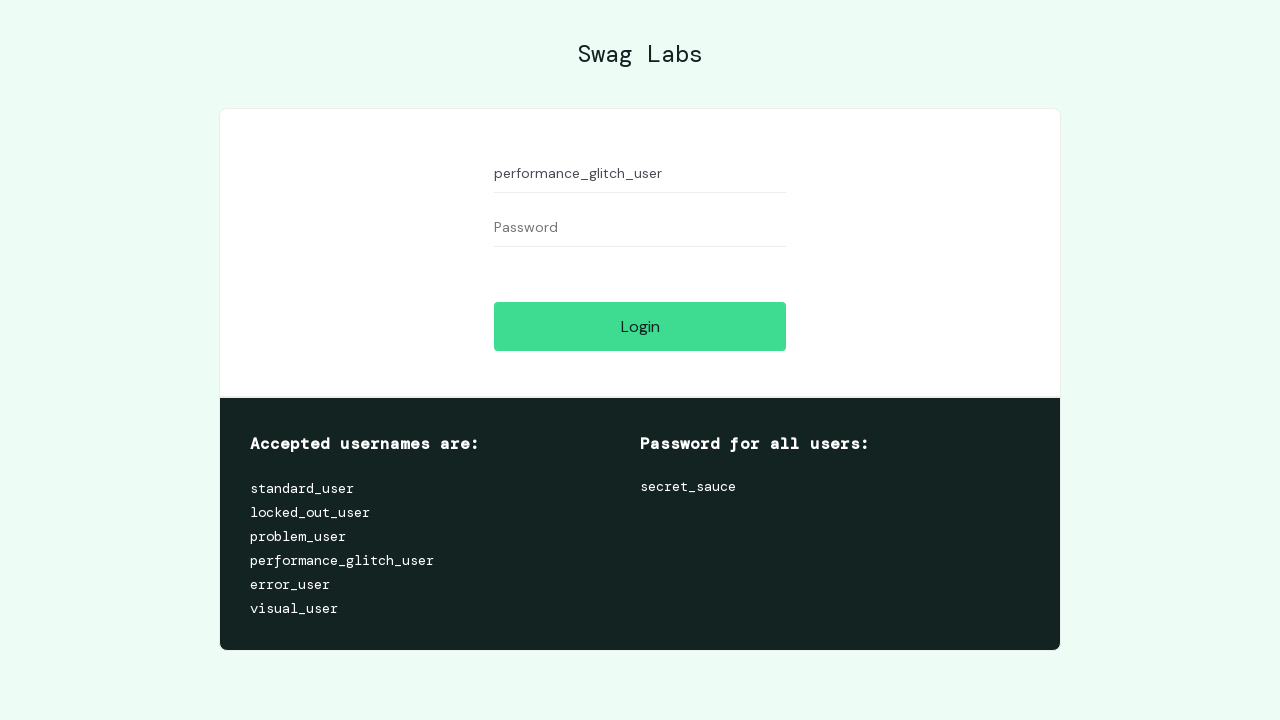

Filled password field with 'secret_sauce' on #password
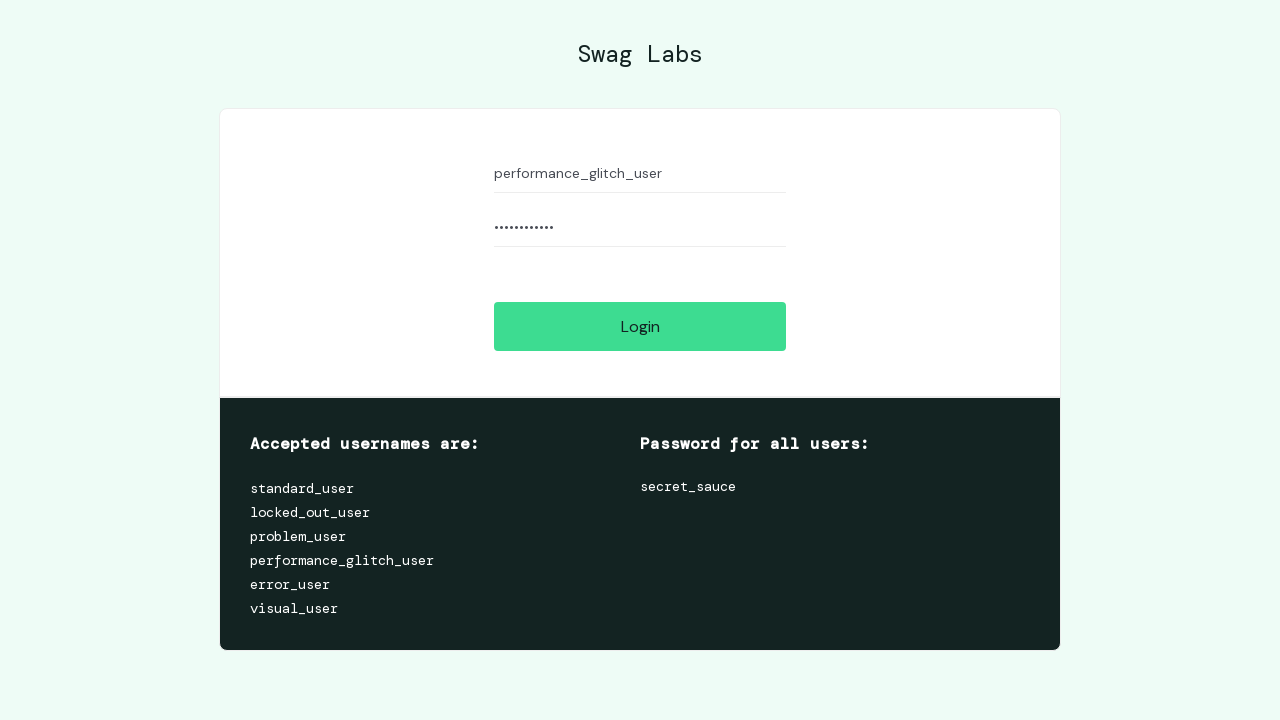

Clicked login button for performance_glitch_user at (640, 326) on #login-button
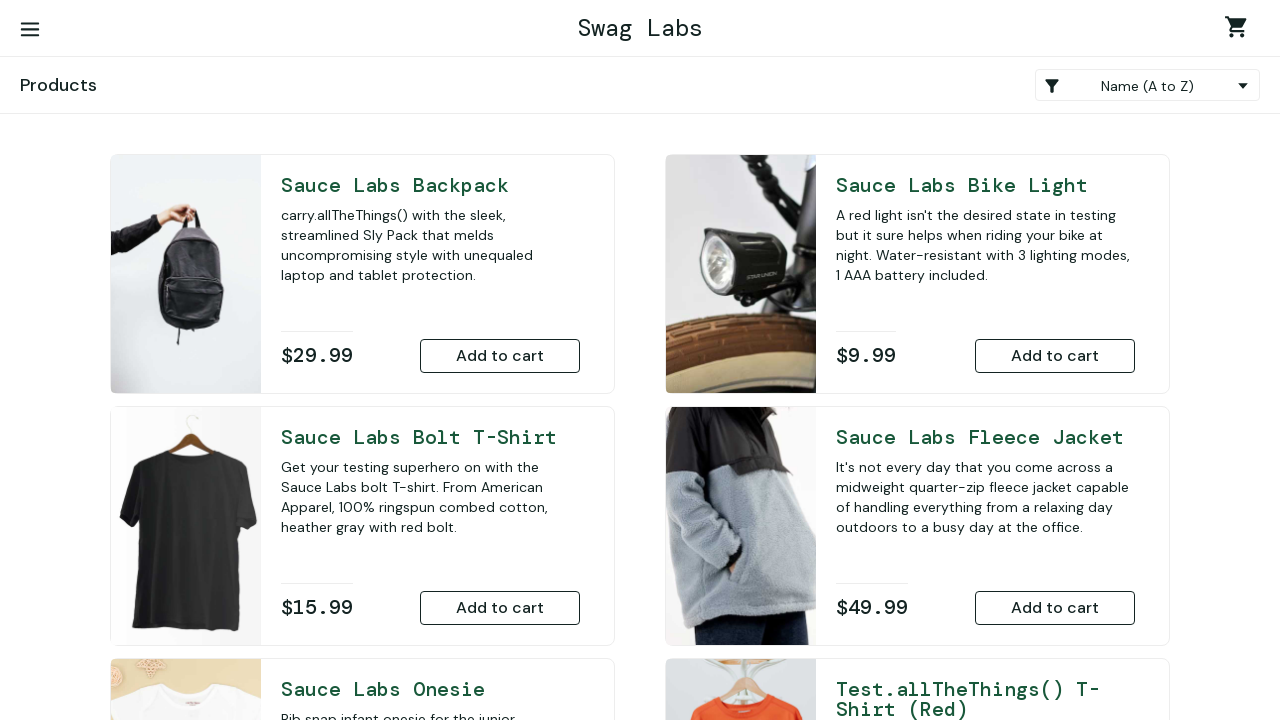

Verified performance_glitch_user successfully accessed inventory page
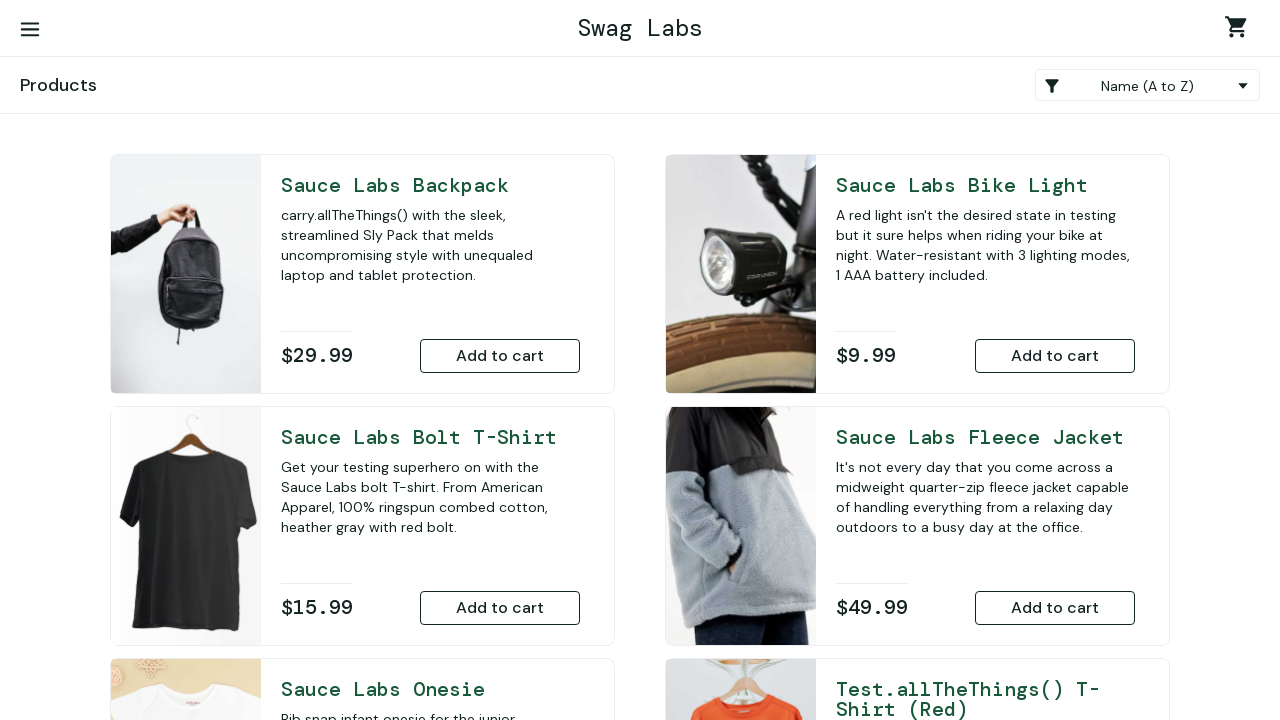

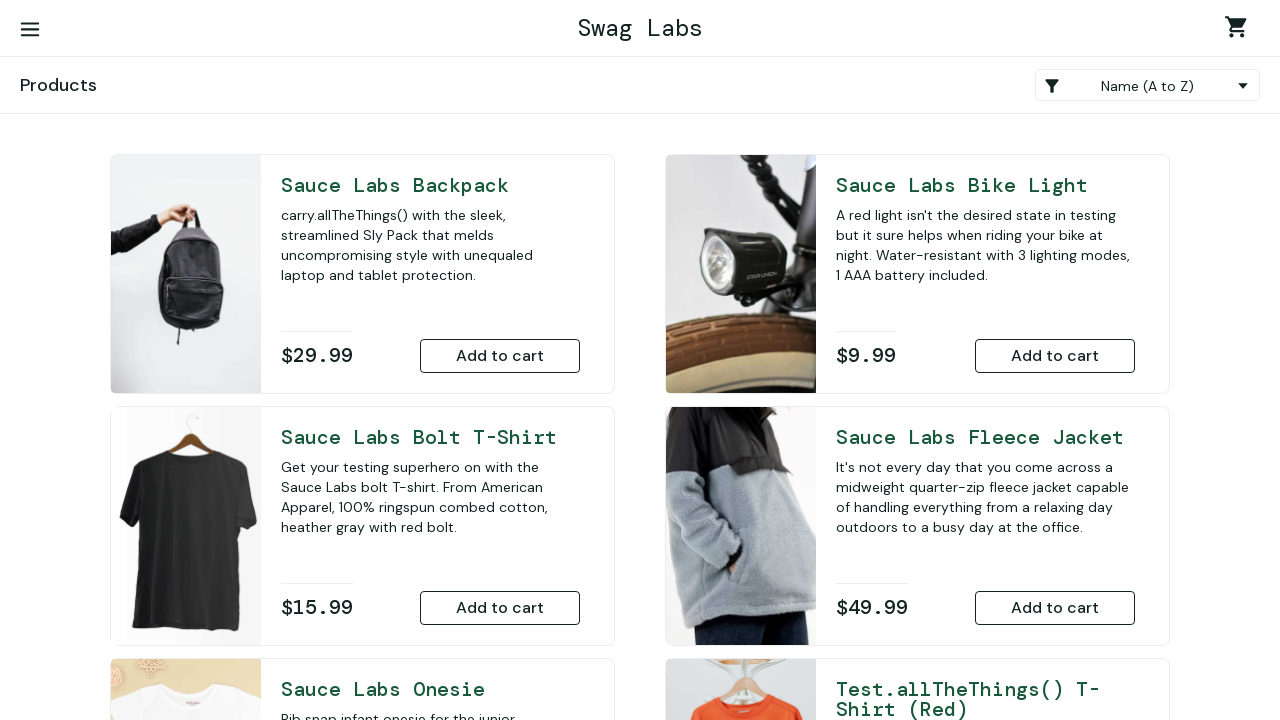